Tests radio button interaction on an HTML forms tutorial page by clicking the first radio button in a group named "group1".

Starting URL: http://www.echoecho.com/htmlforms10.htm

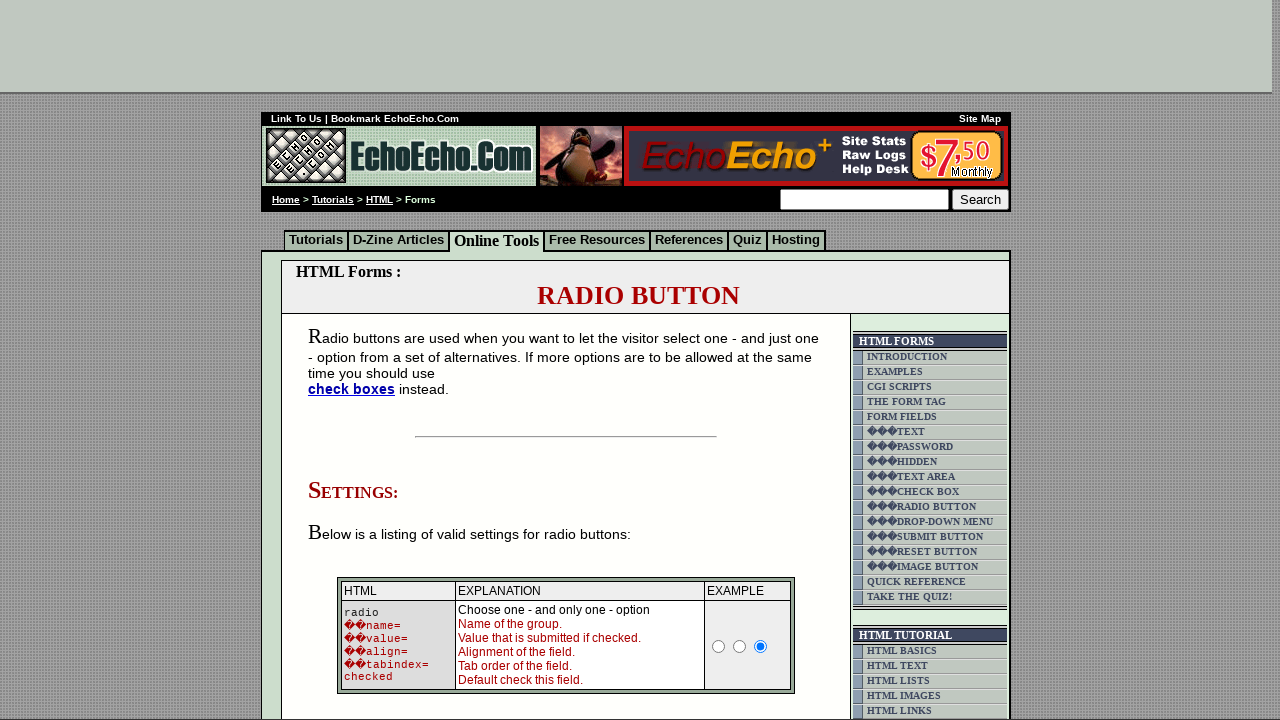

Waited for radio buttons in group1 to be present
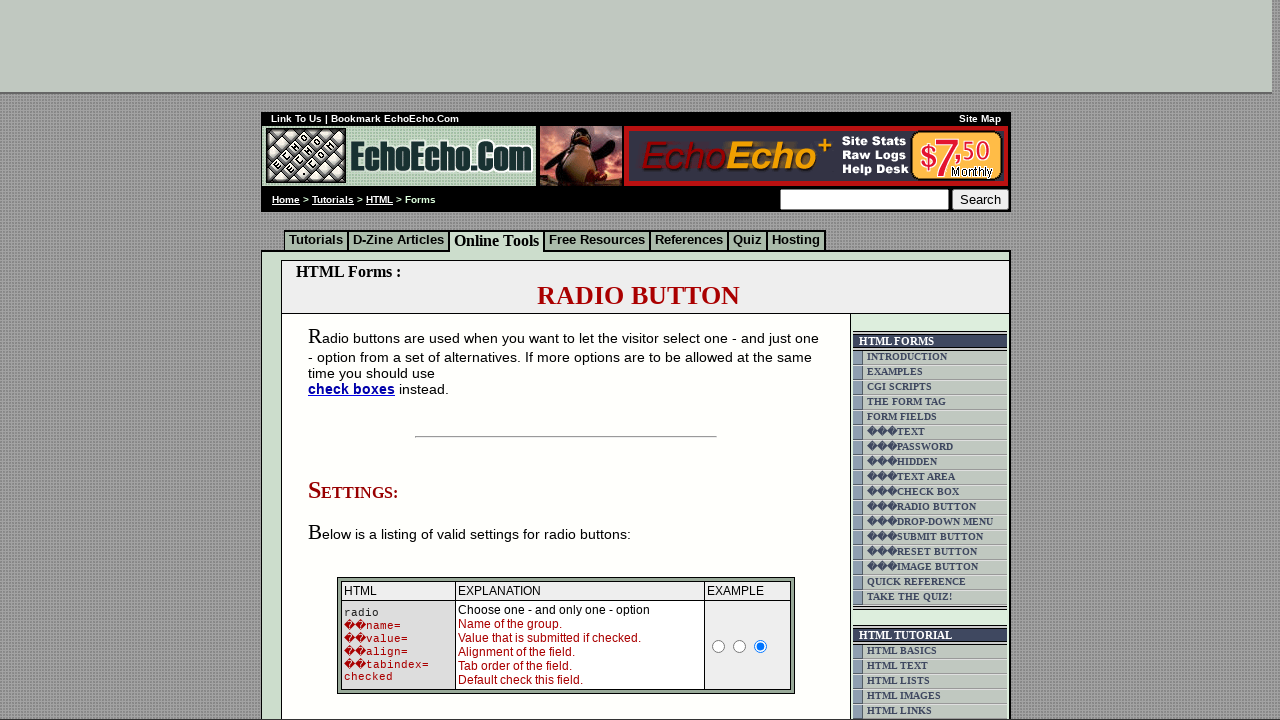

Located all radio buttons in group1
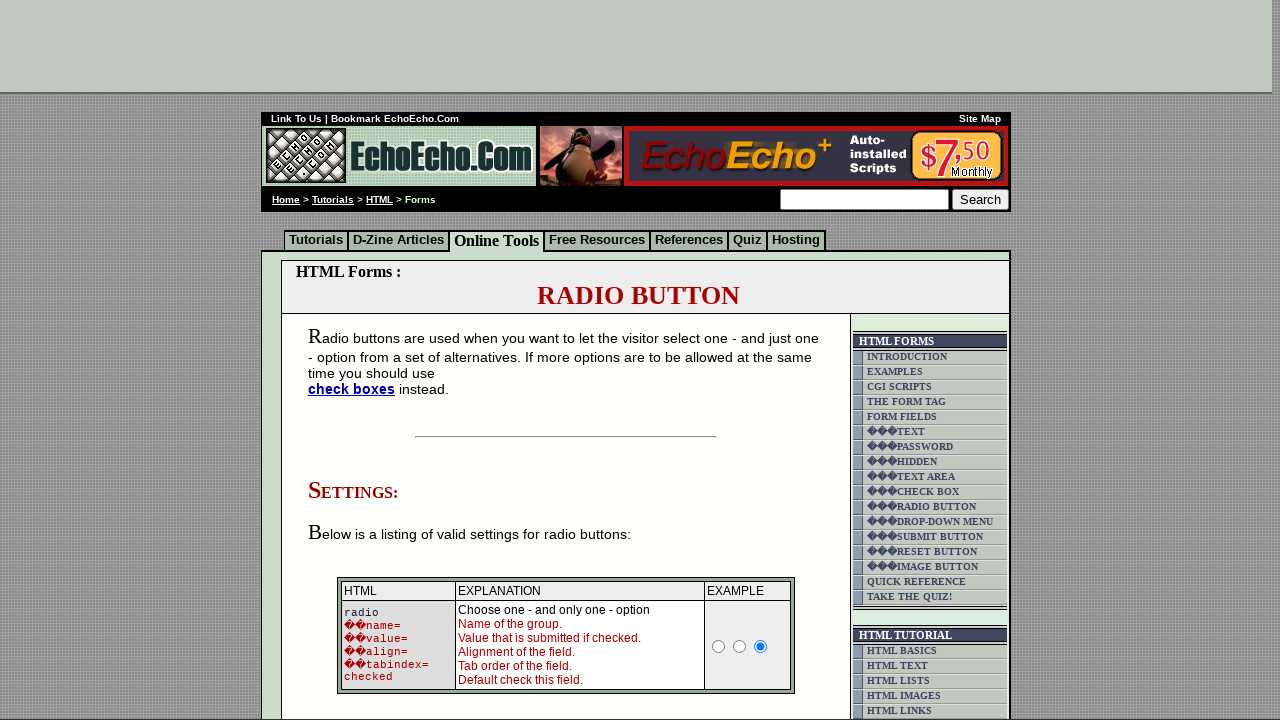

Clicked the first radio button in group1 at (356, 360) on input[name='group1'] >> nth=0
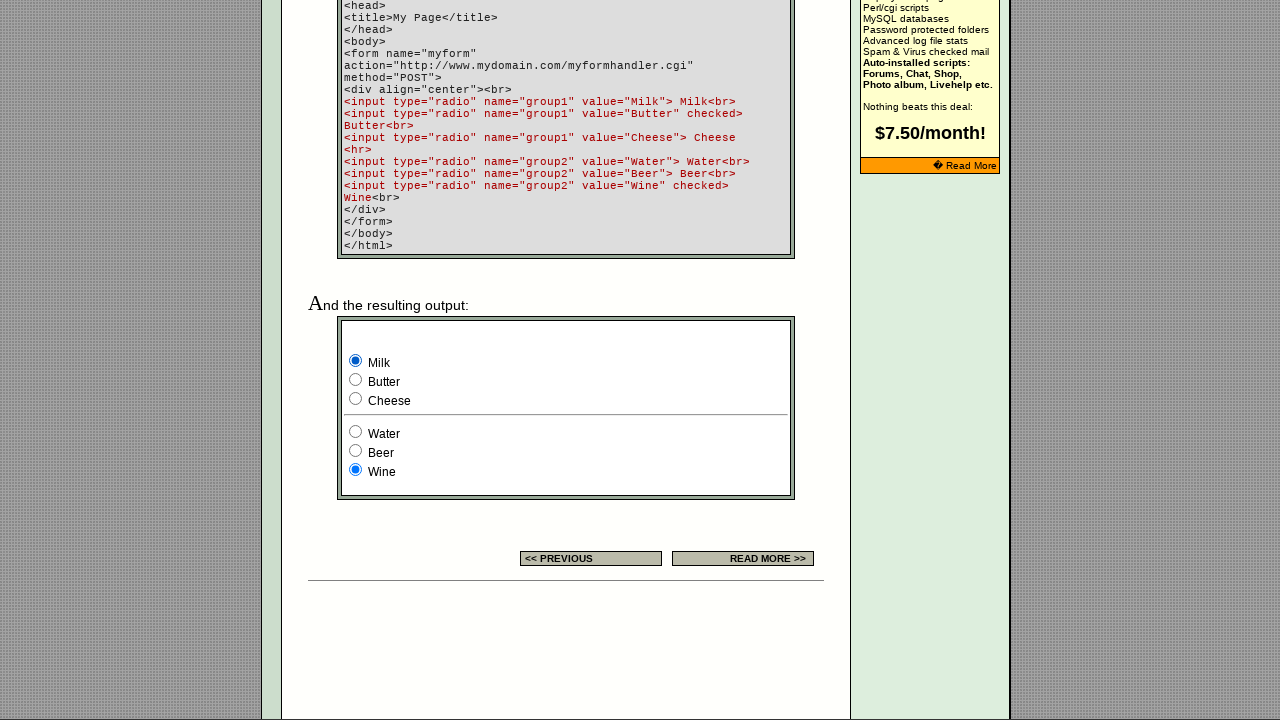

Verified that a radio button in group1 is now checked
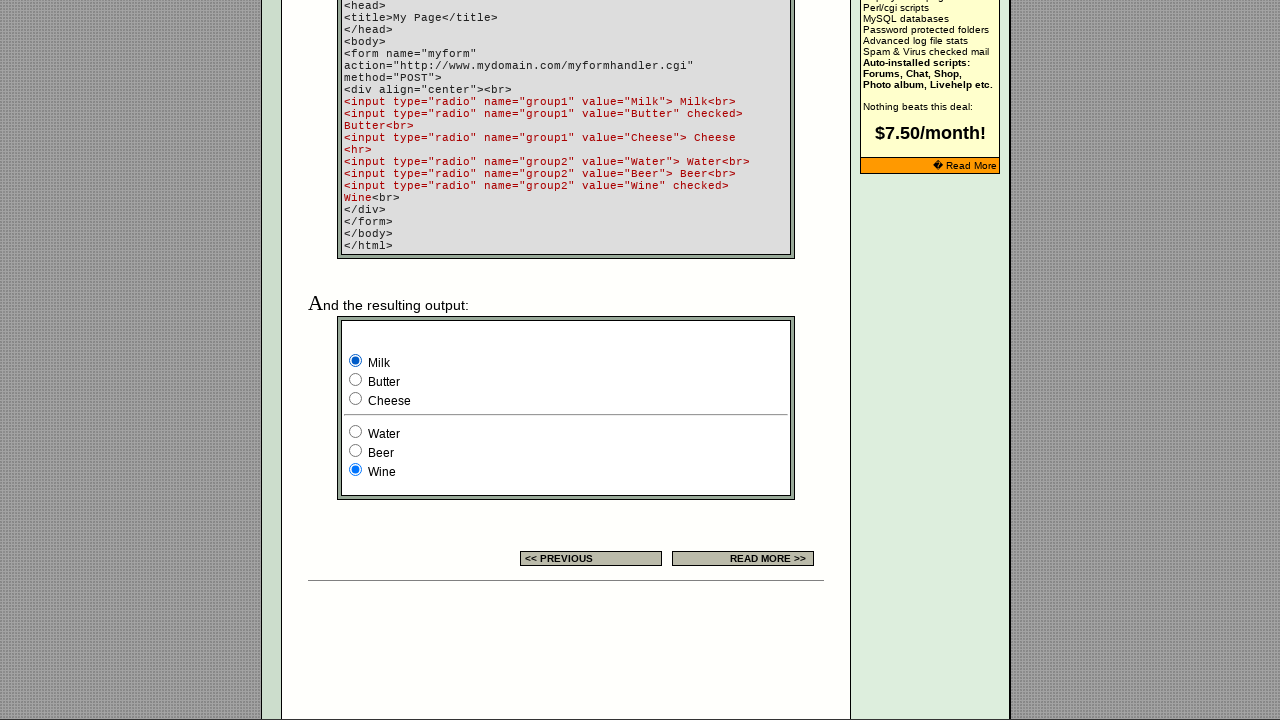

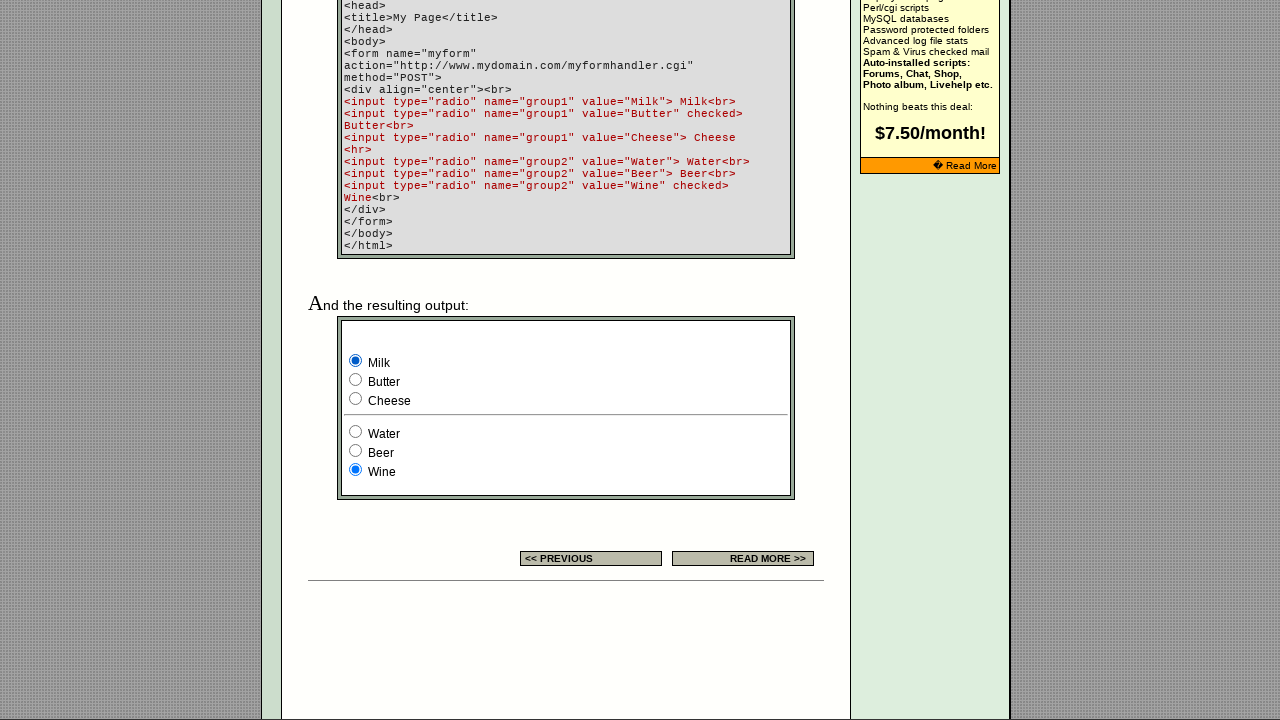